Tests appending text to an existing input field by focusing, moving to end, and typing additional text

Starting URL: https://letcode.in/edit

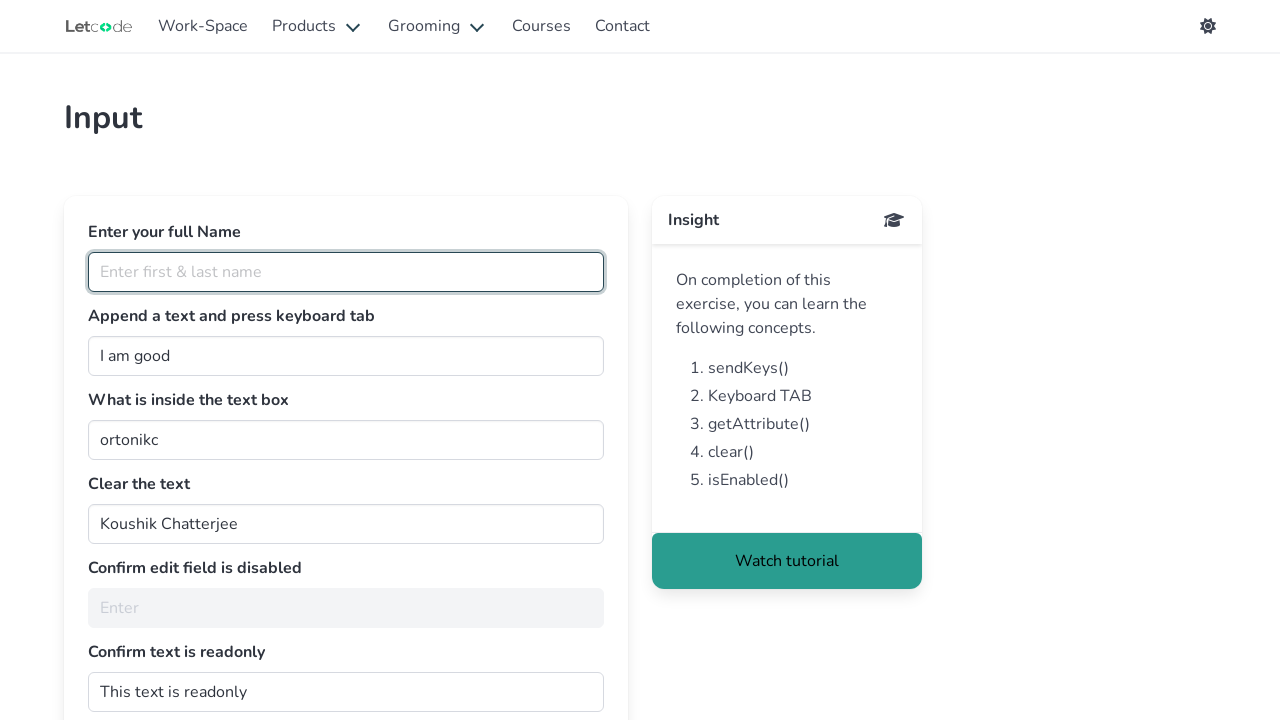

Focused on the join input field on #join
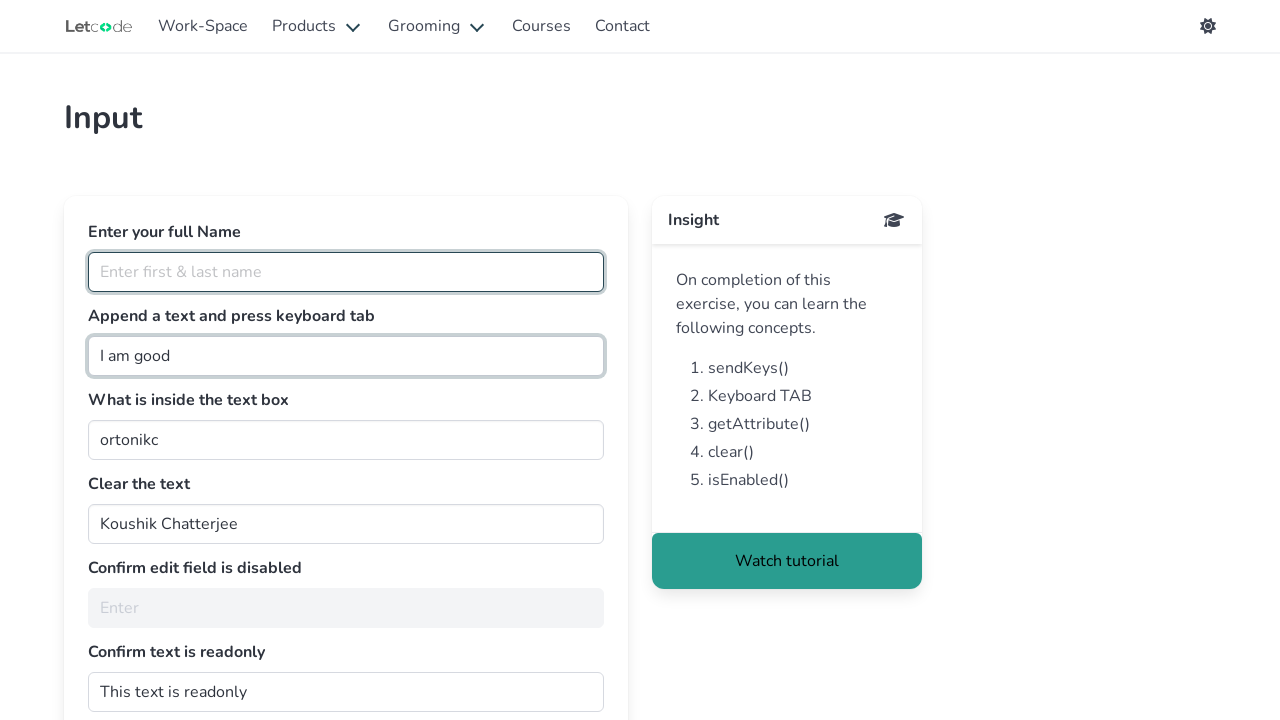

Pressed End key to move cursor to end of text
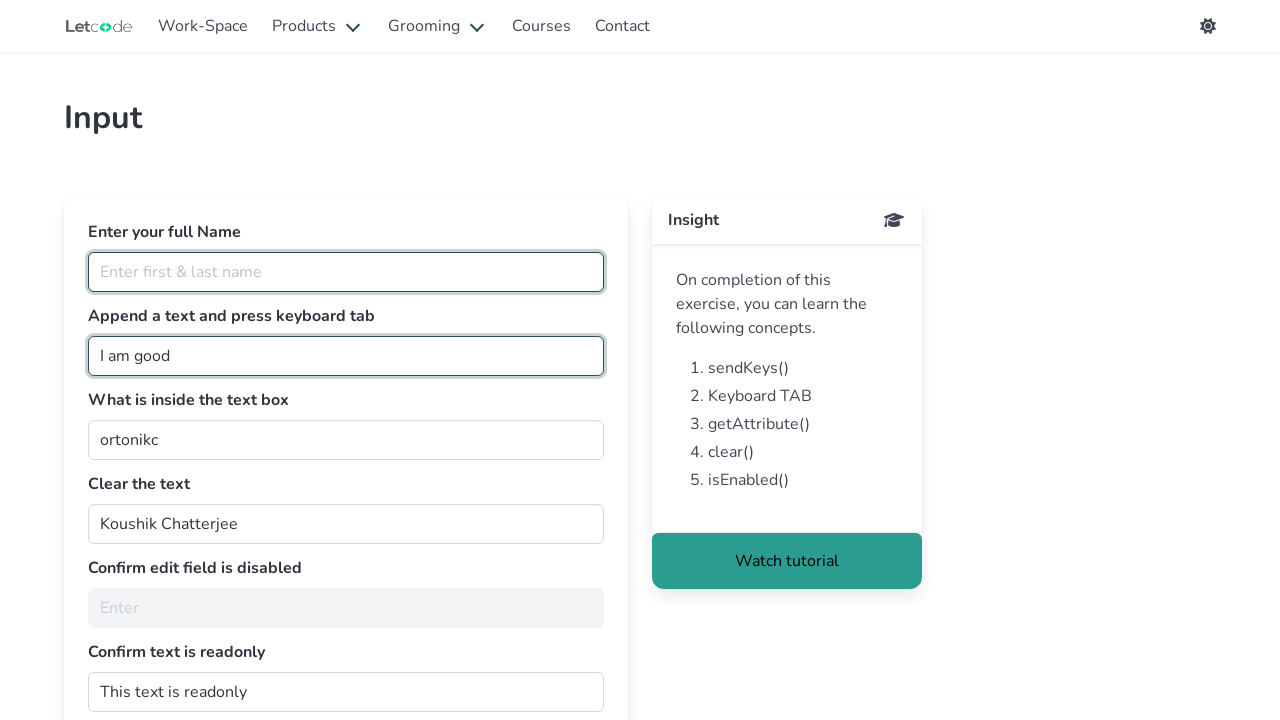

Typed 'Explorer' to append text to the input field on #join
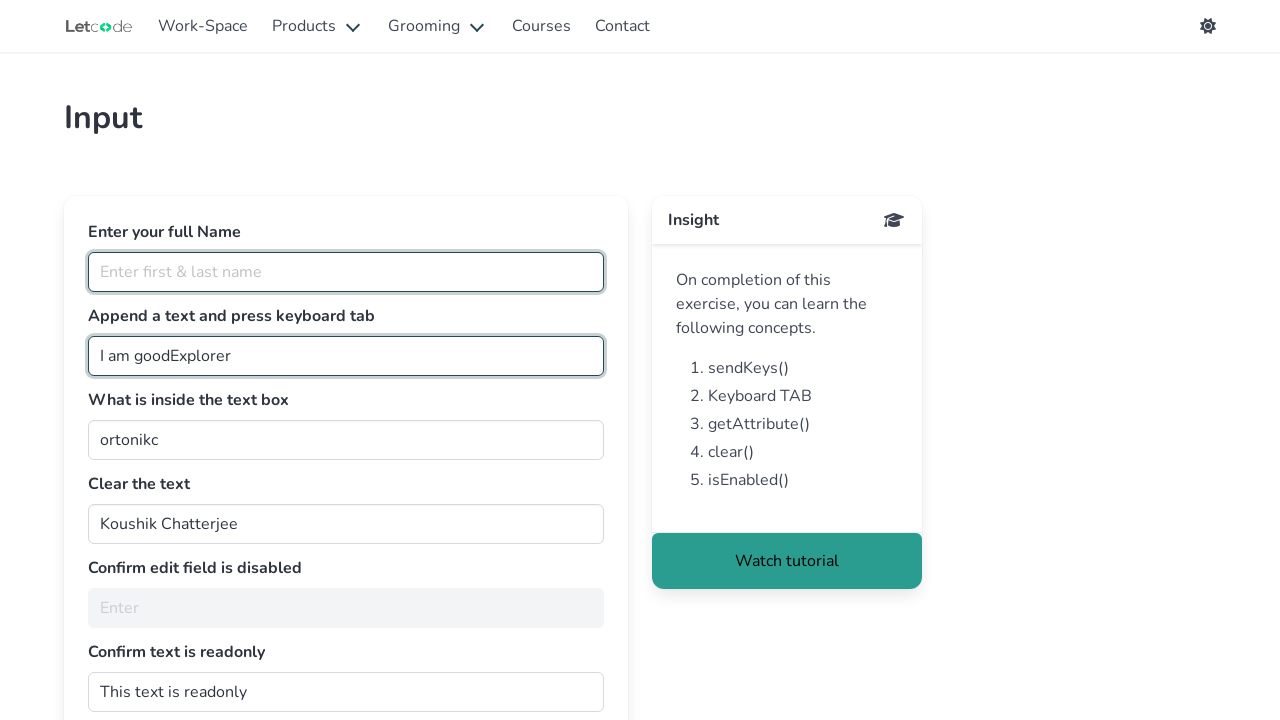

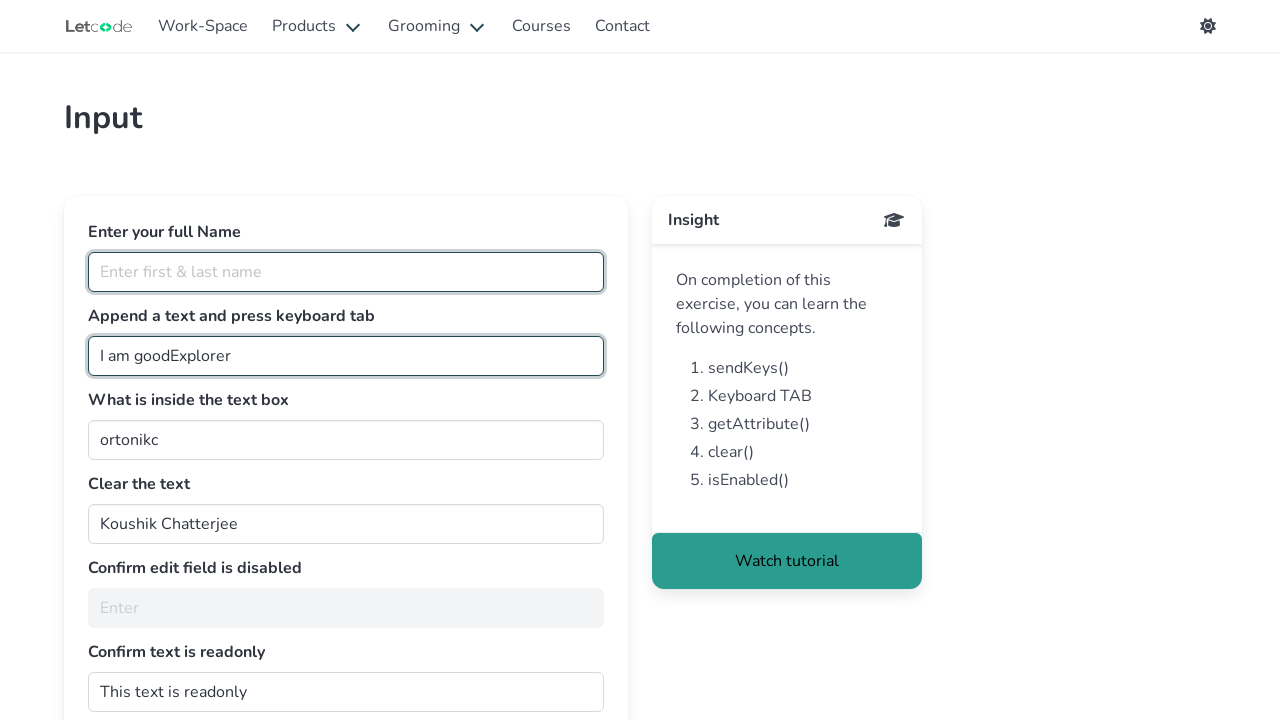